Tests jQuery UI menu interaction by hovering over the "Enabled" menu item and then clicking on the "Back to JQuery UI" submenu link

Starting URL: https://the-internet.herokuapp.com/jqueryui/menu#

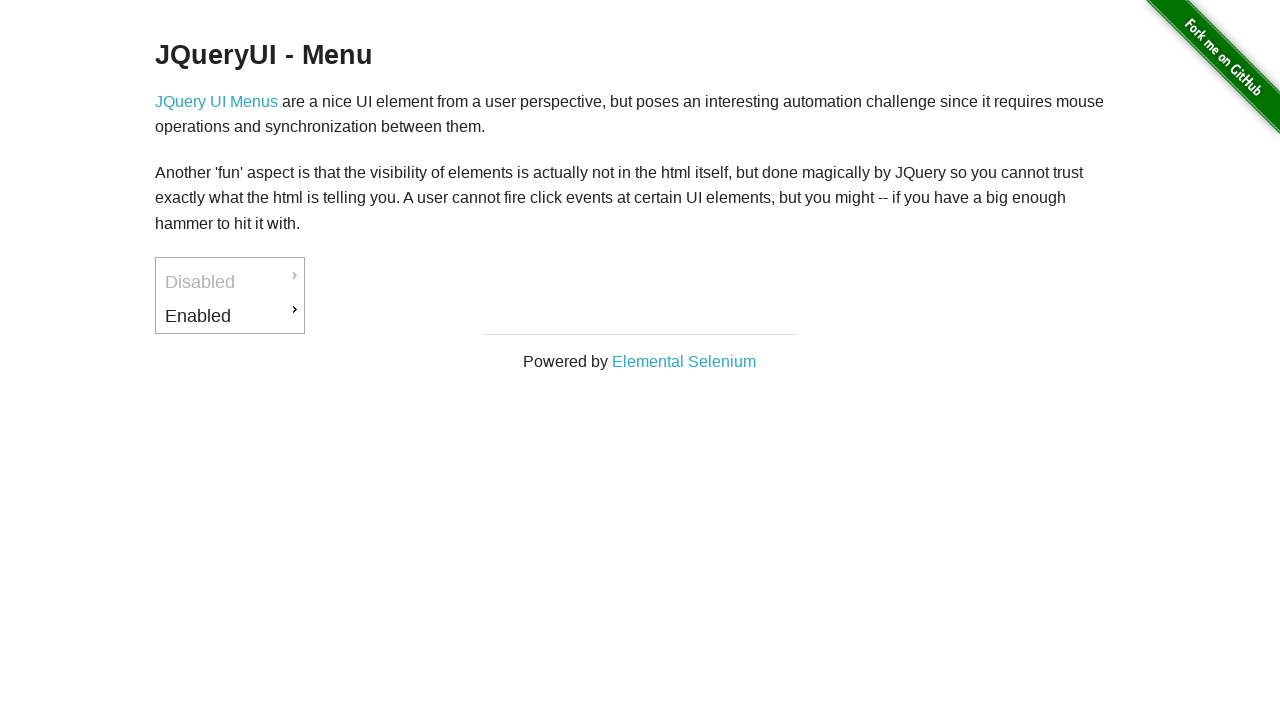

Hovered over the 'Enabled' menu item to reveal submenu at (230, 316) on a:text('Enabled')
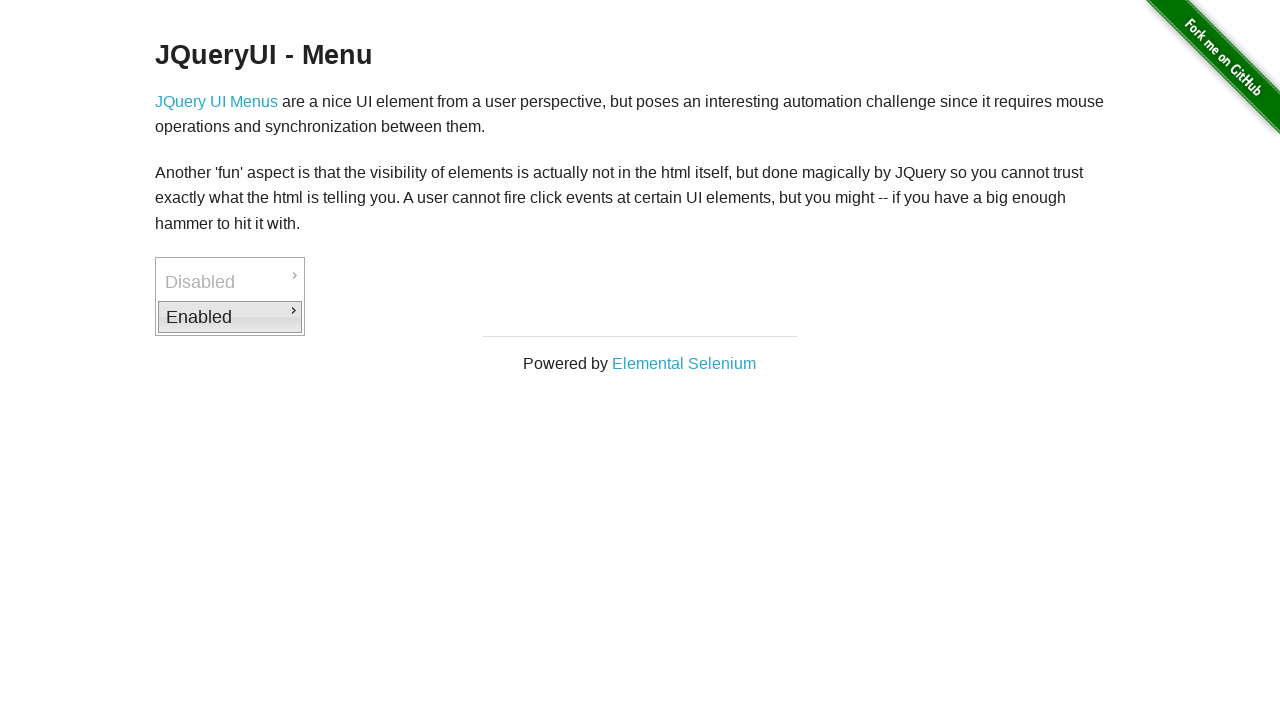

Clicked on the 'Back to JQuery UI' submenu link at (376, 362) on a:text('Back to JQuery UI')
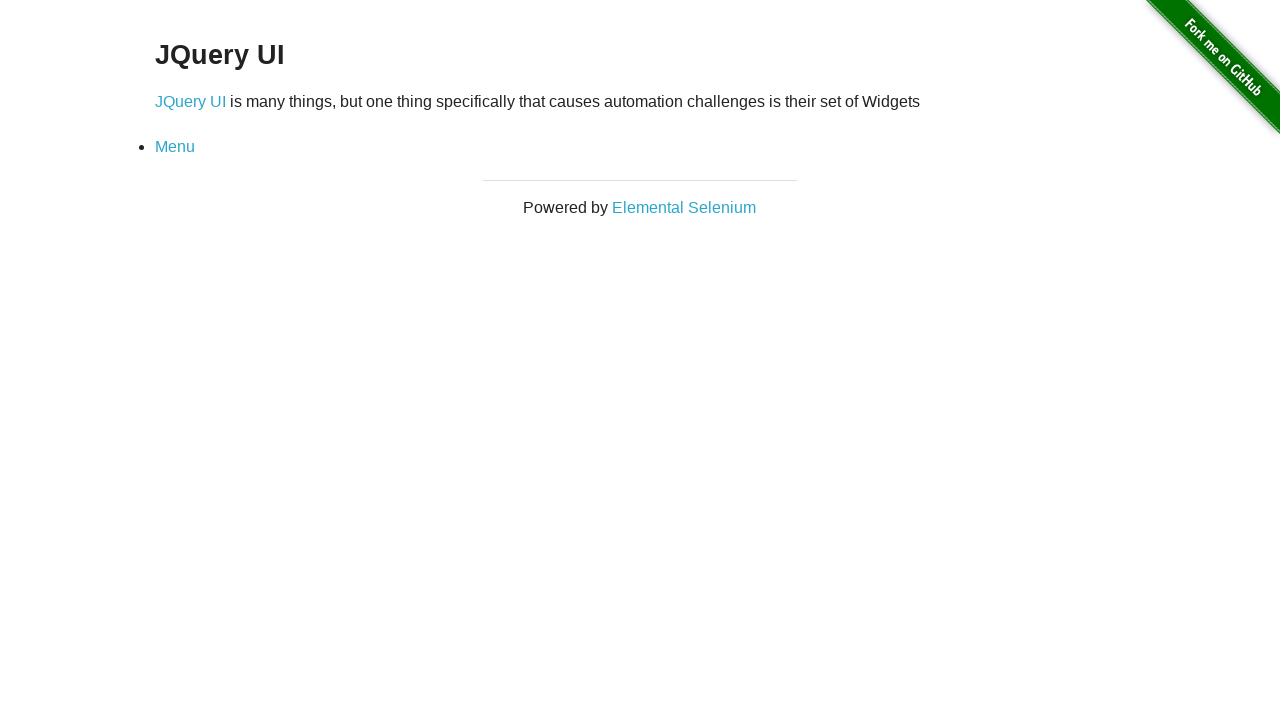

Navigation completed and page fully loaded
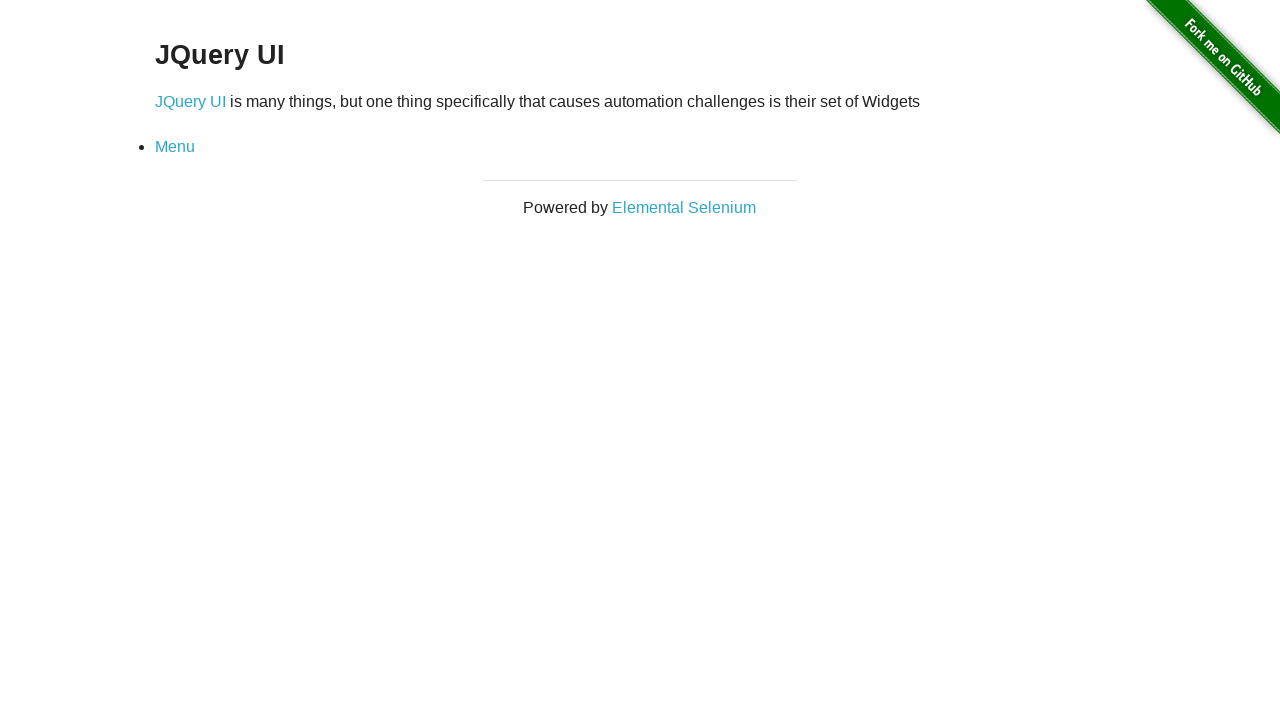

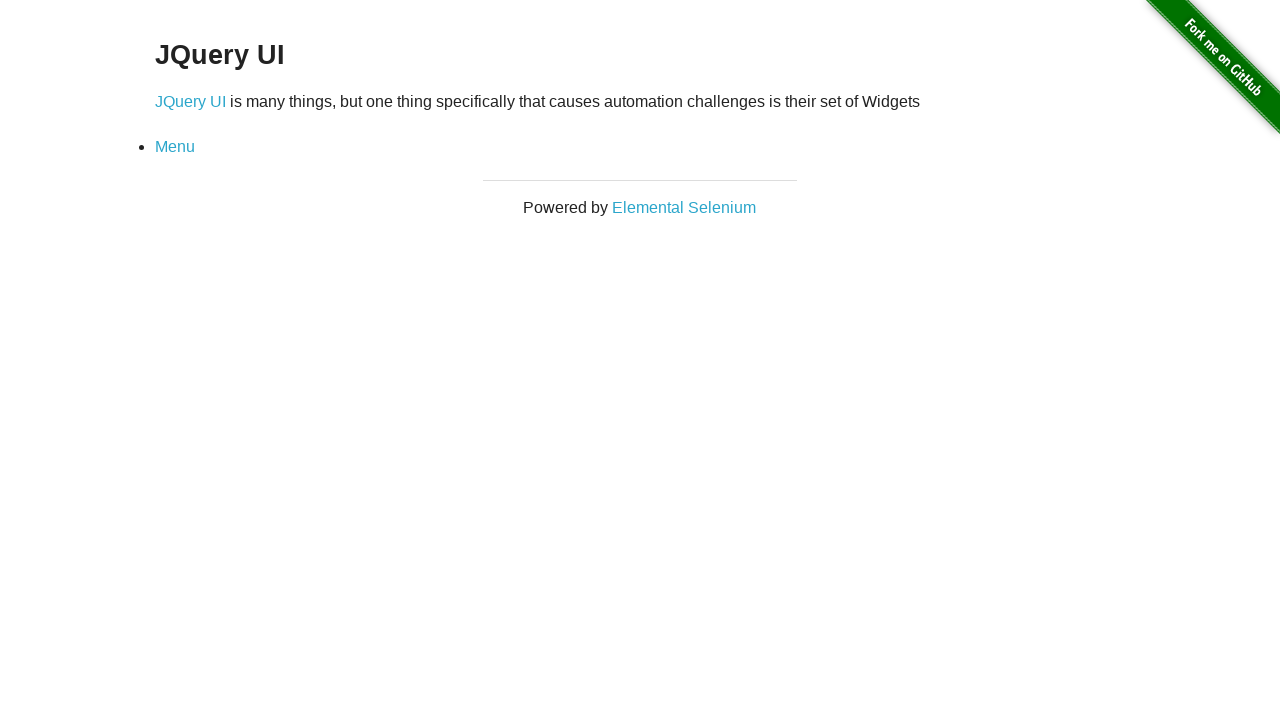